Tests the signup form validation by filling out all fields and verifying the error message displayed when signup fails

Starting URL: https://prd.canvusapps.com/signup/

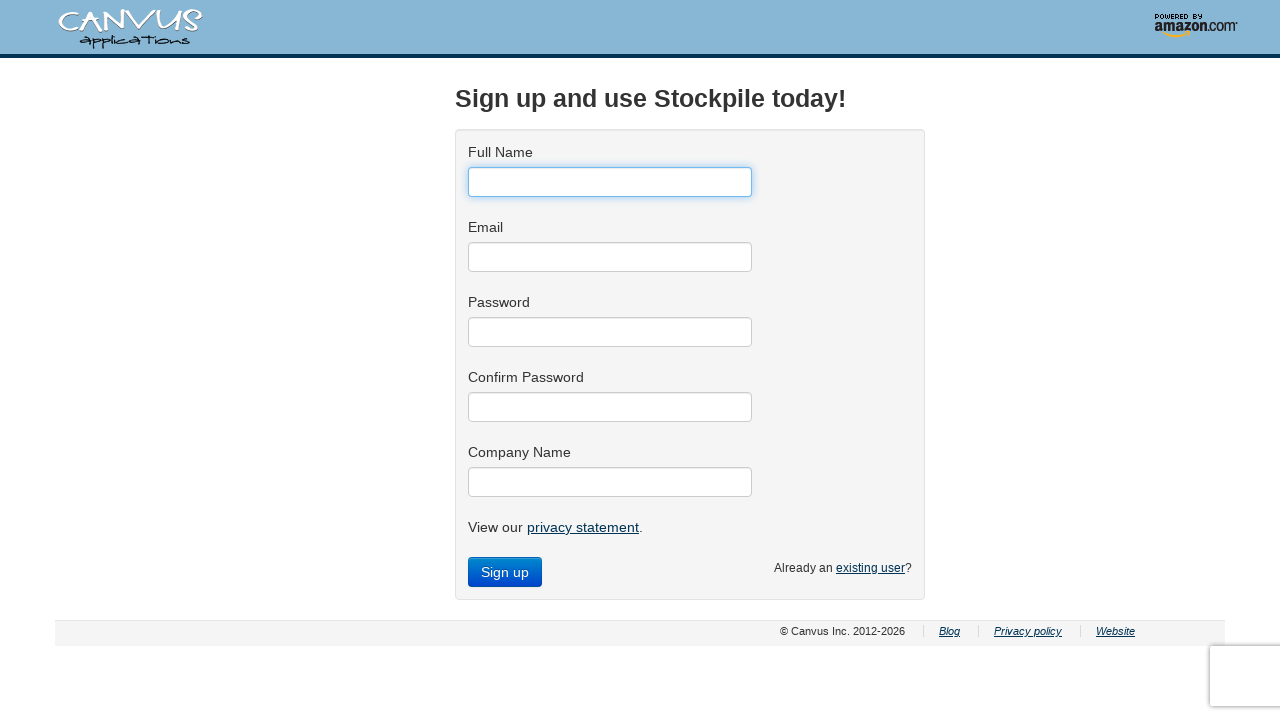

Filled Full Name field with 'David Katsir' on #user_name
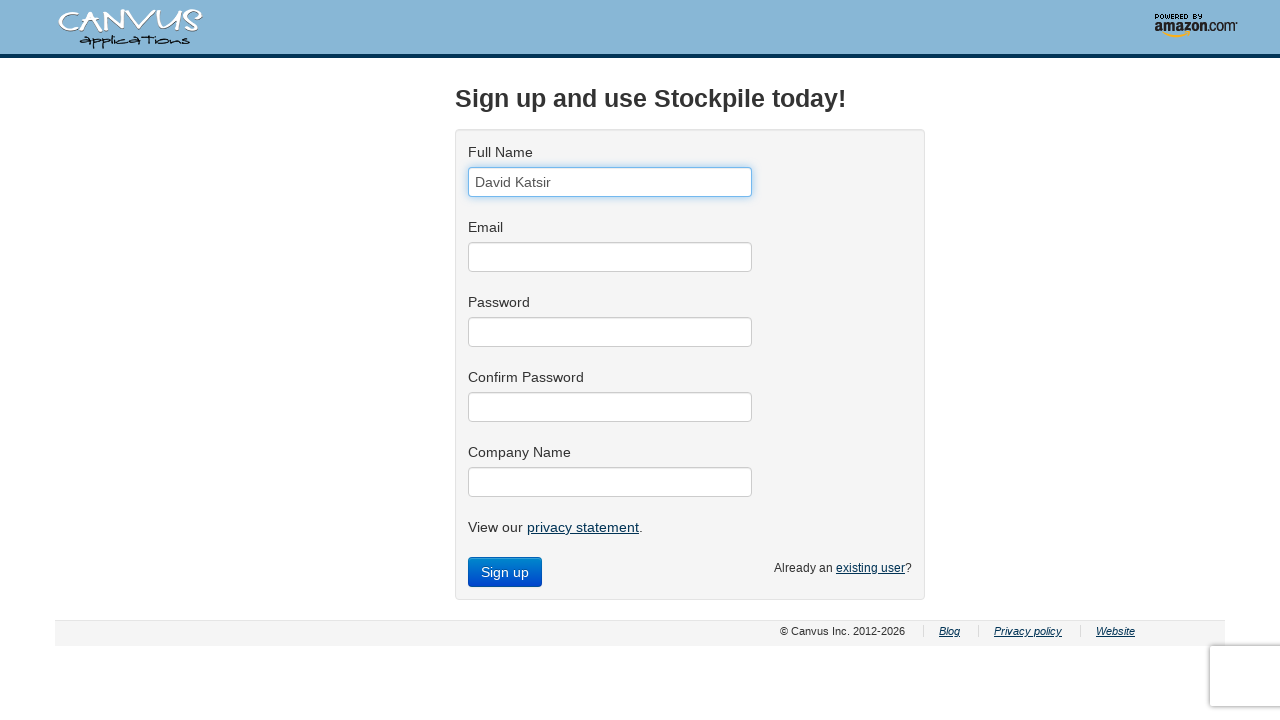

Filled Email field with 'testuser847@example.com' on #user_email
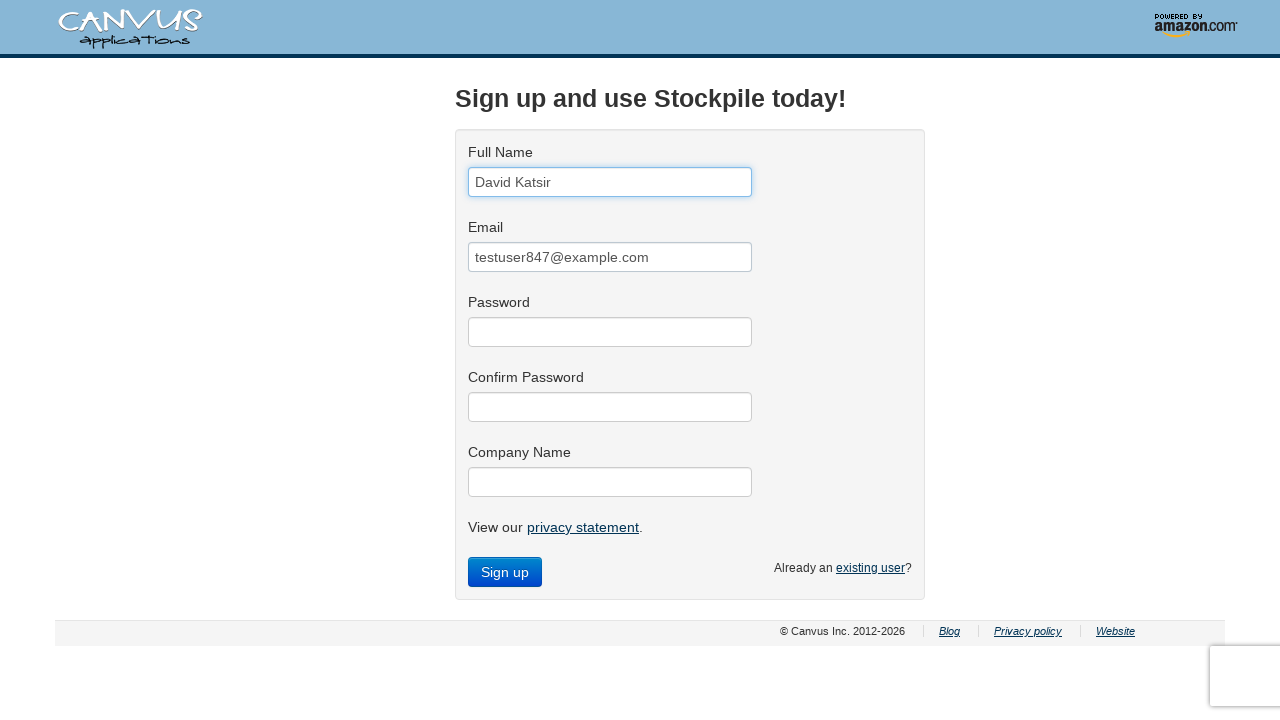

Filled Password field with 'Test@123456' on #user_password
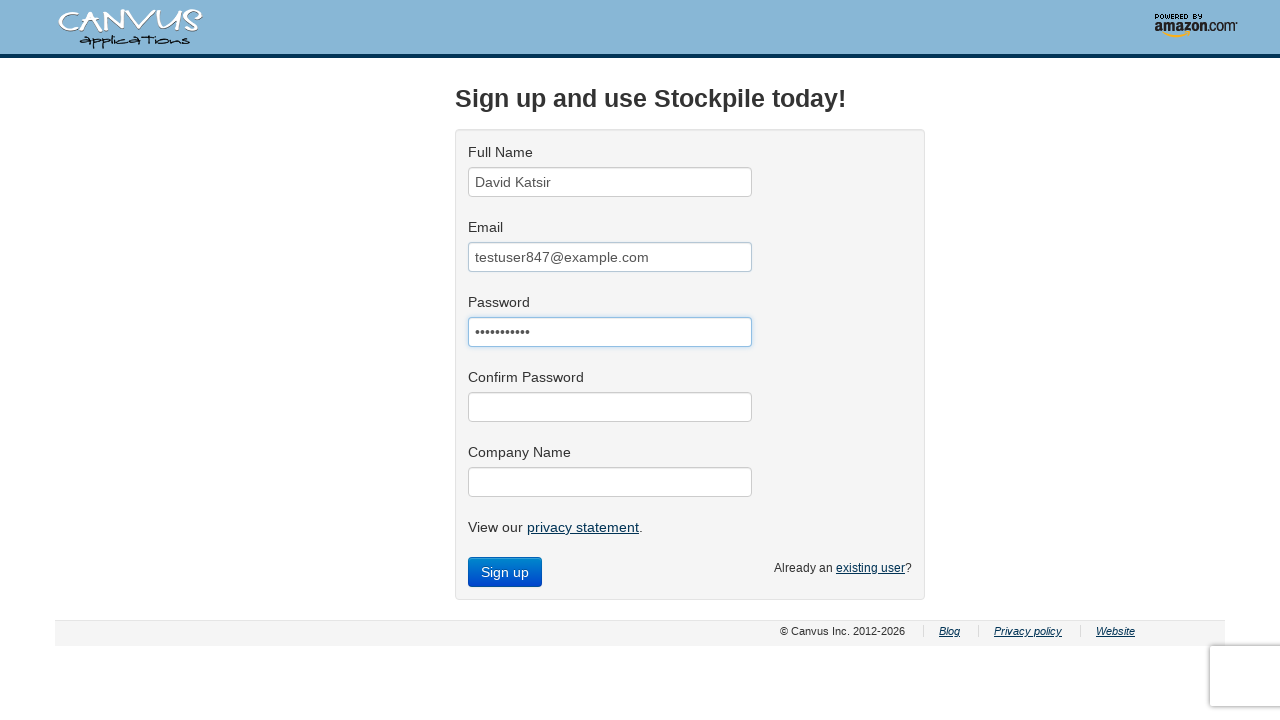

Filled Confirm Password field with 'Test@123456' on #user_password_confirmation
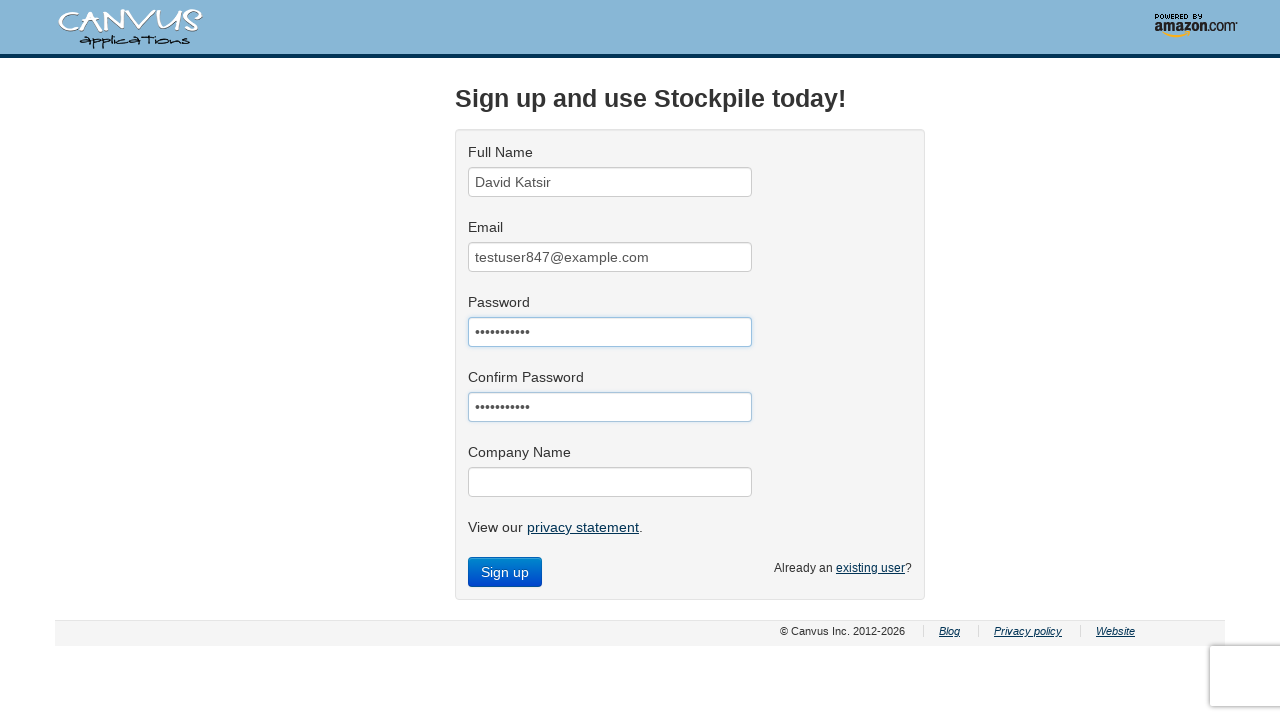

Filled Company Name field with 'Test Company Inc' on #company_name
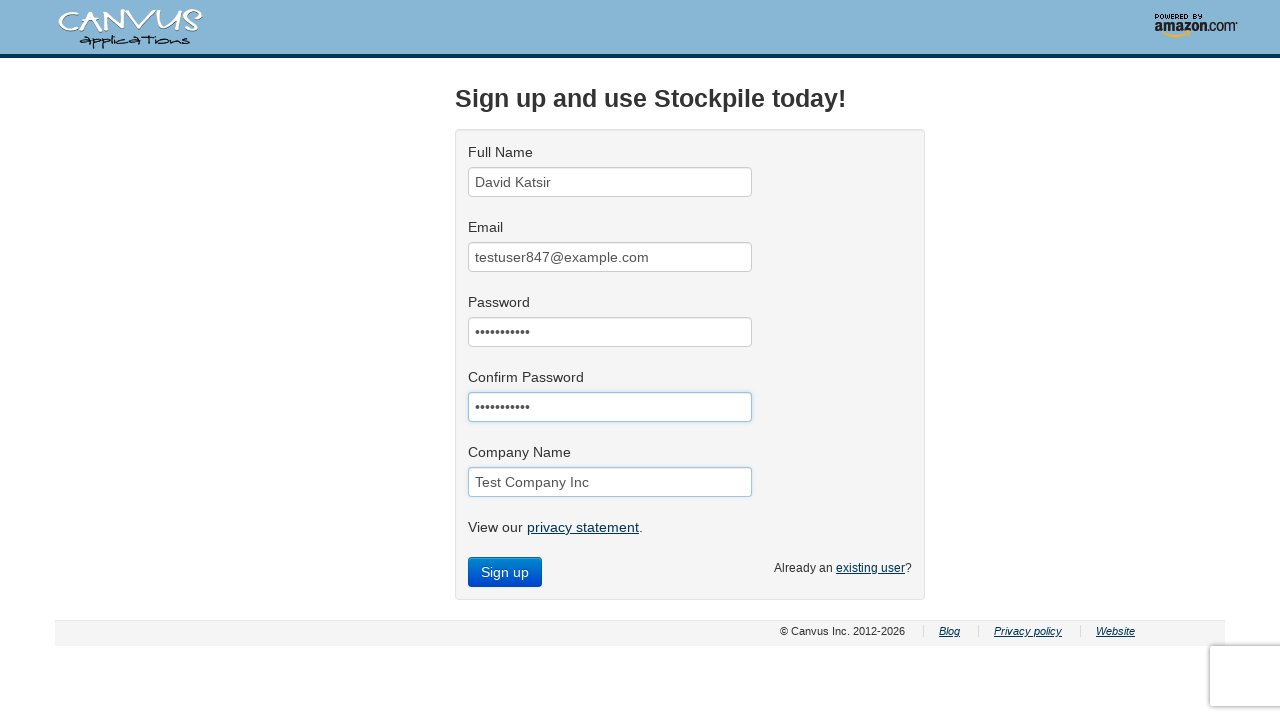

Clicked Sign Up button at (505, 572) on .submit.btn.btn-primary
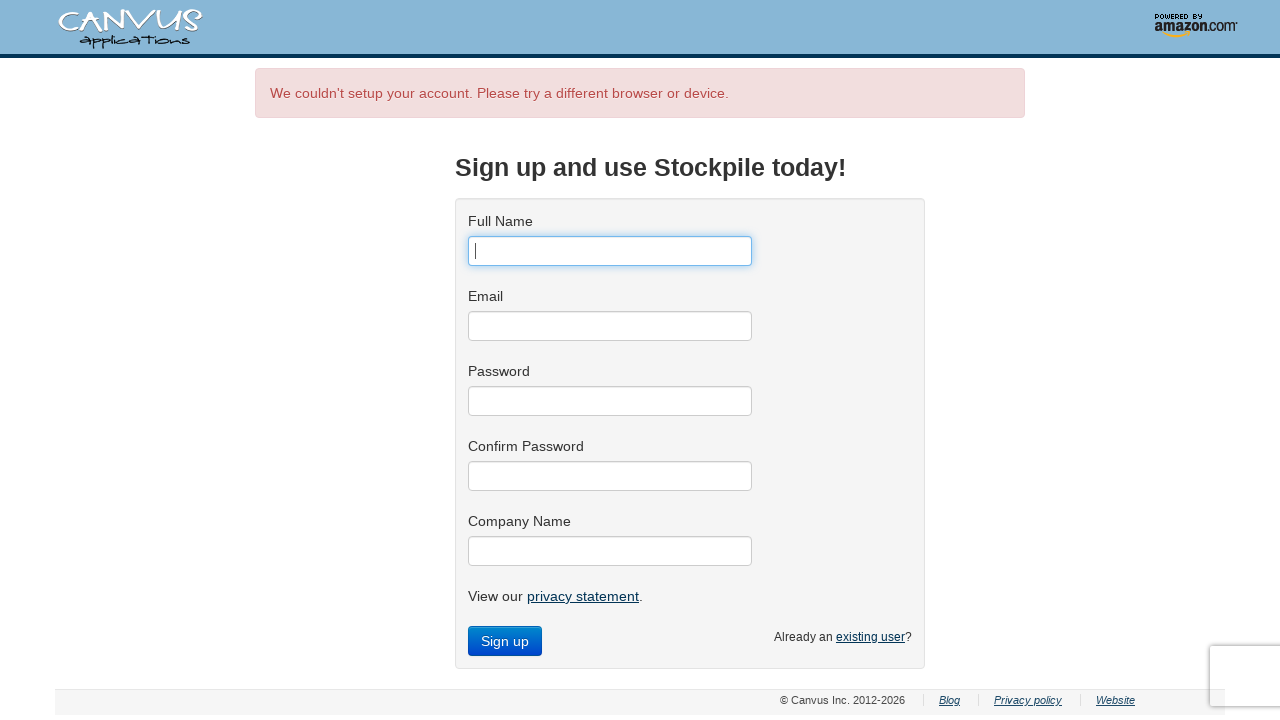

Error message appeared - signup validation failed as expected
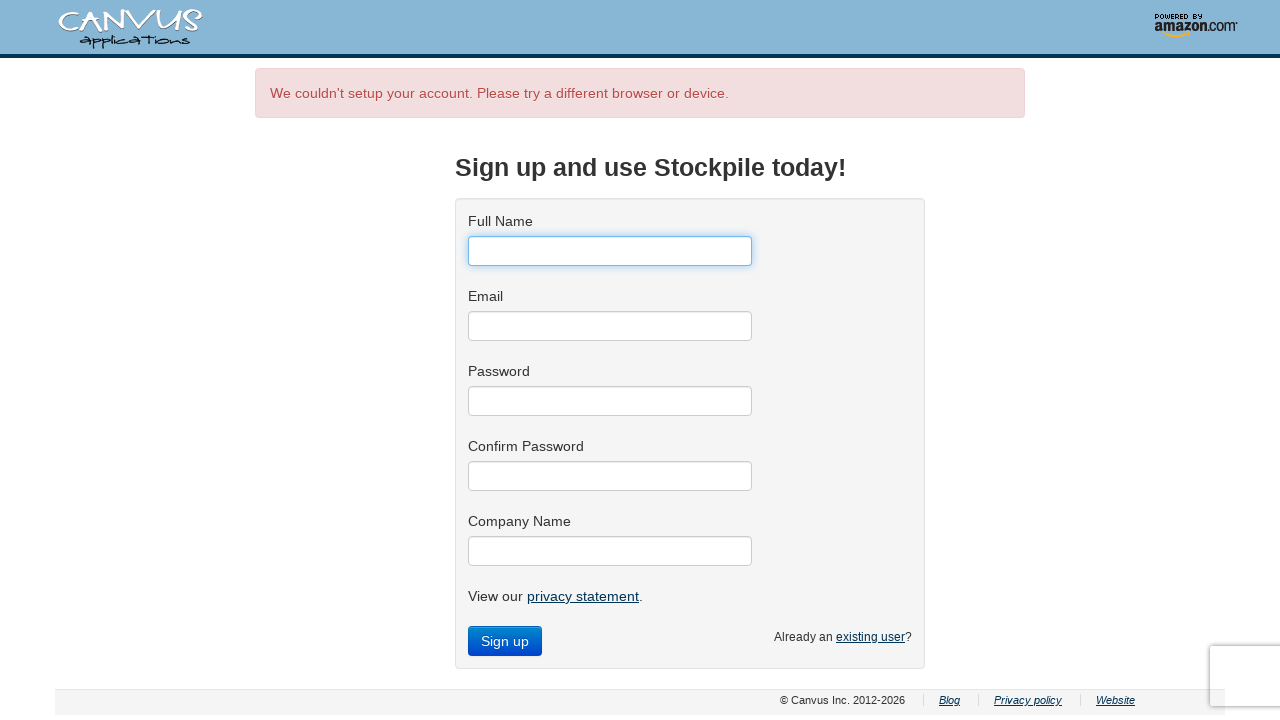

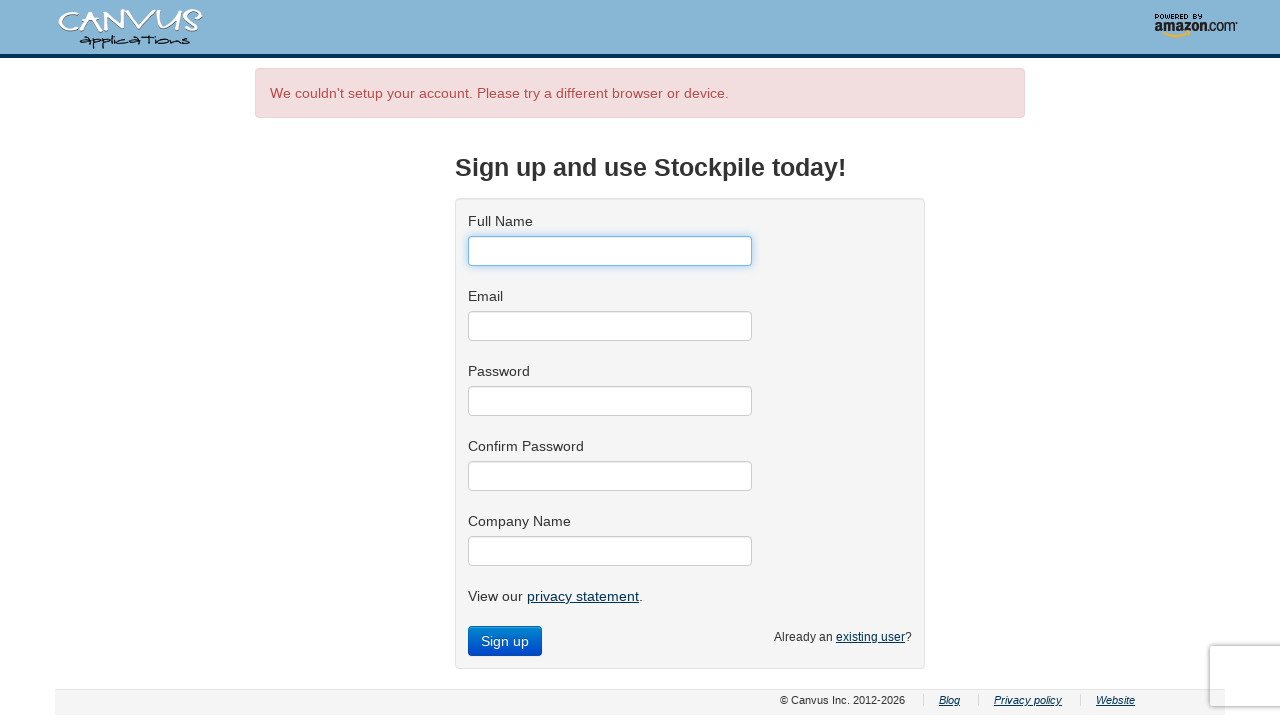